Tests slider interaction on jQuery UI demo page by switching to iframe and dragging the slider handle horizontally

Starting URL: http://jqueryui.com/slider/

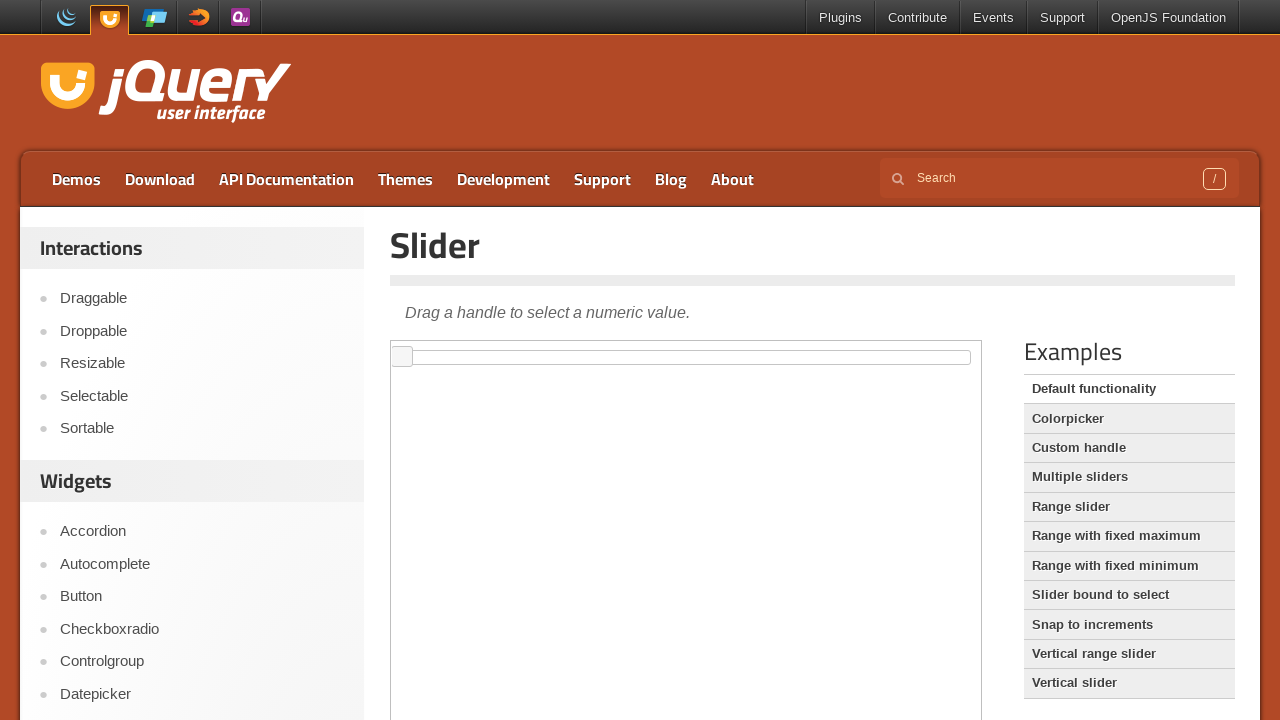

Located demo iframe
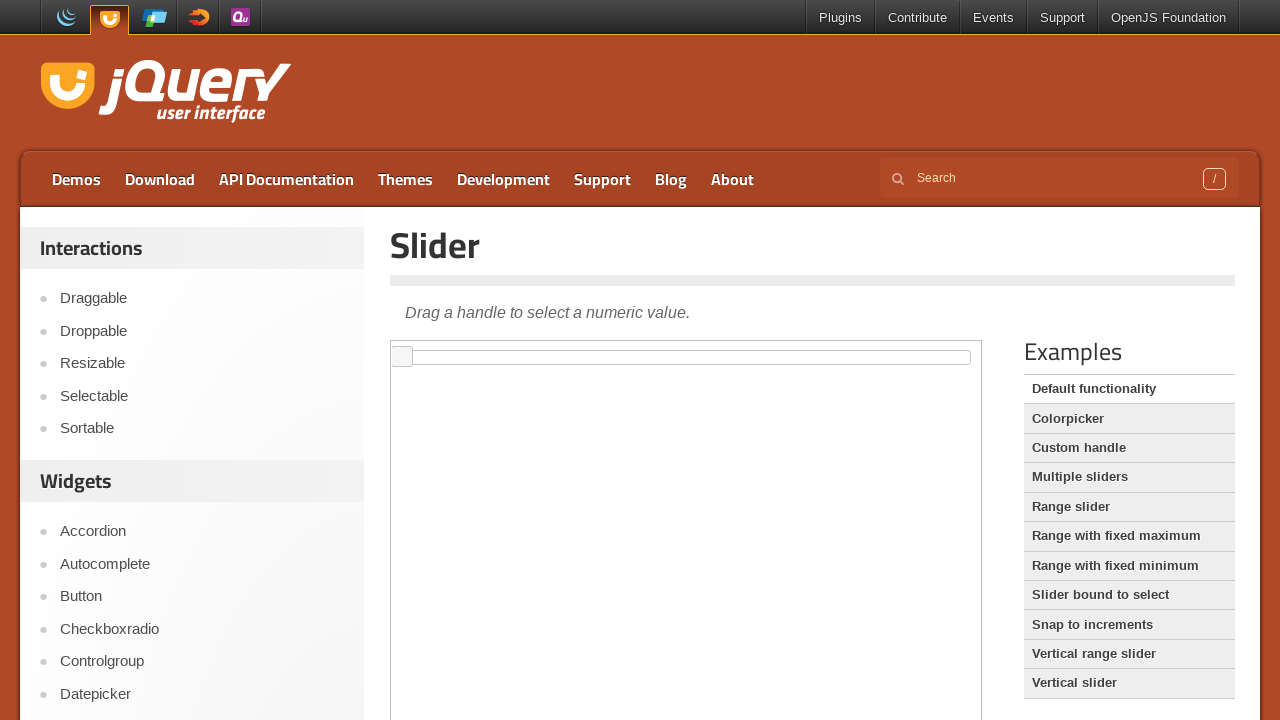

Located slider handle element
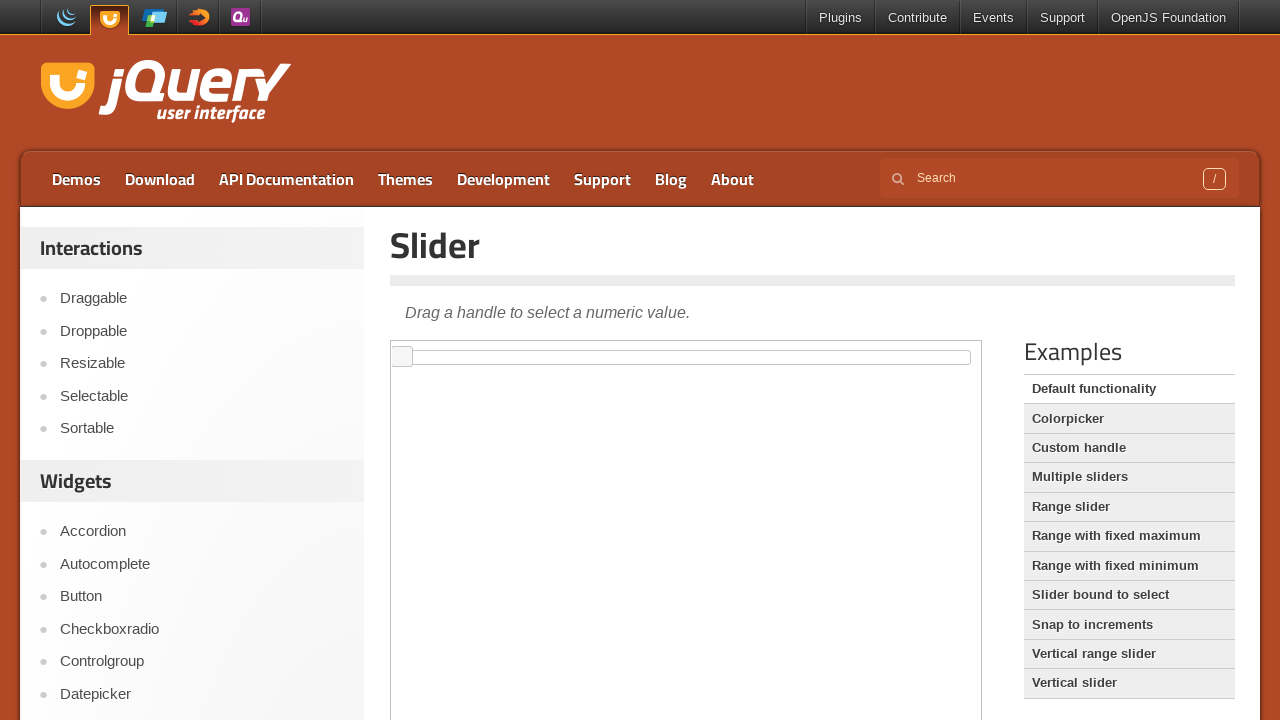

Retrieved slider handle bounding box
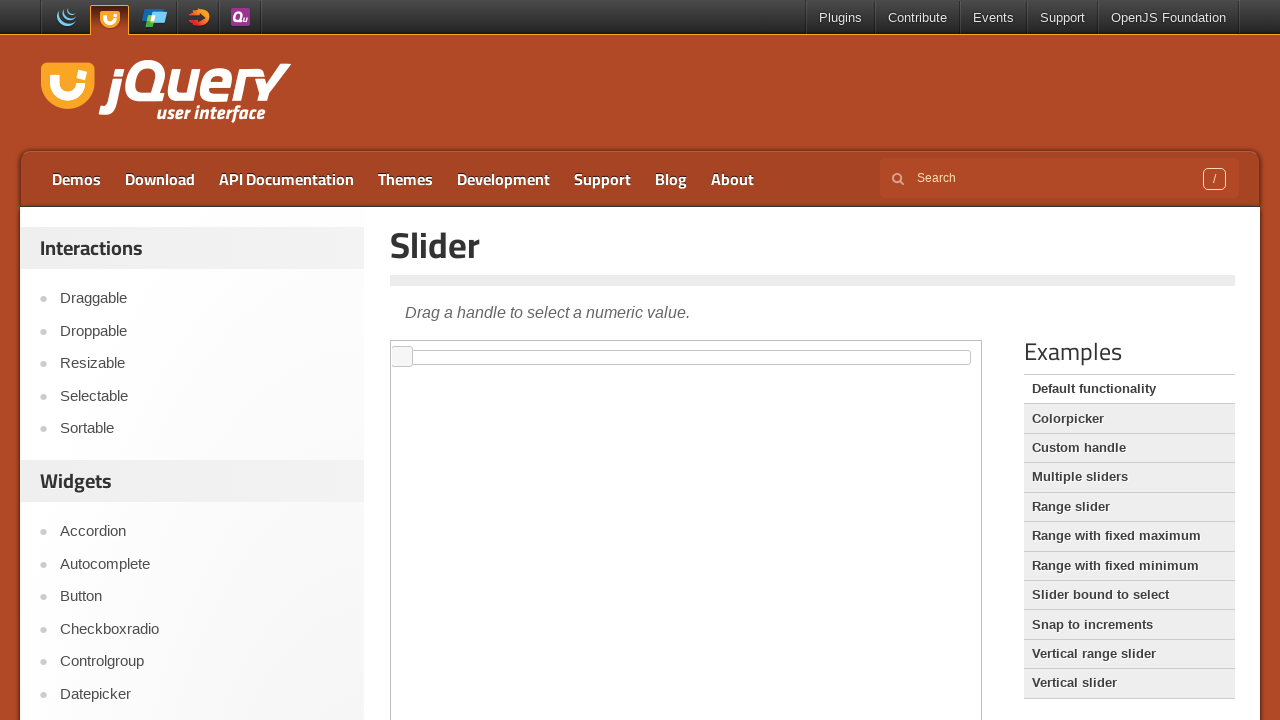

Moved mouse to slider handle position at (402, 357)
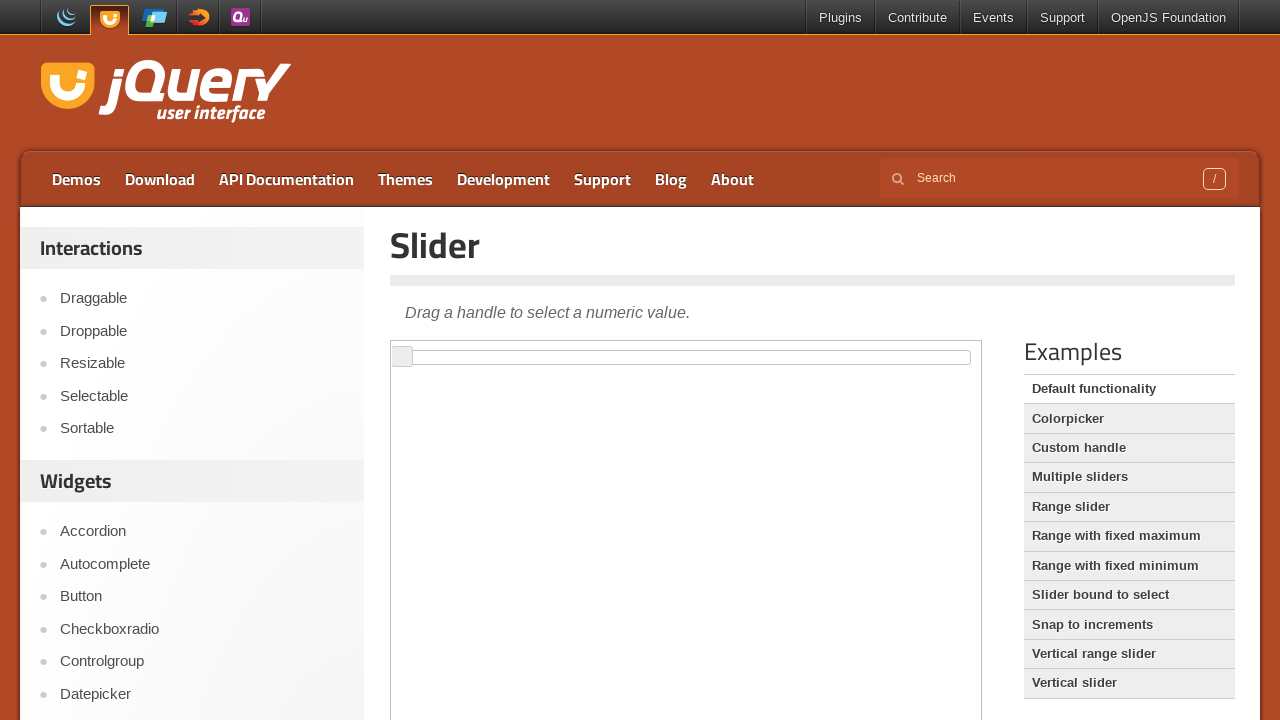

Pressed mouse button down on slider handle at (402, 357)
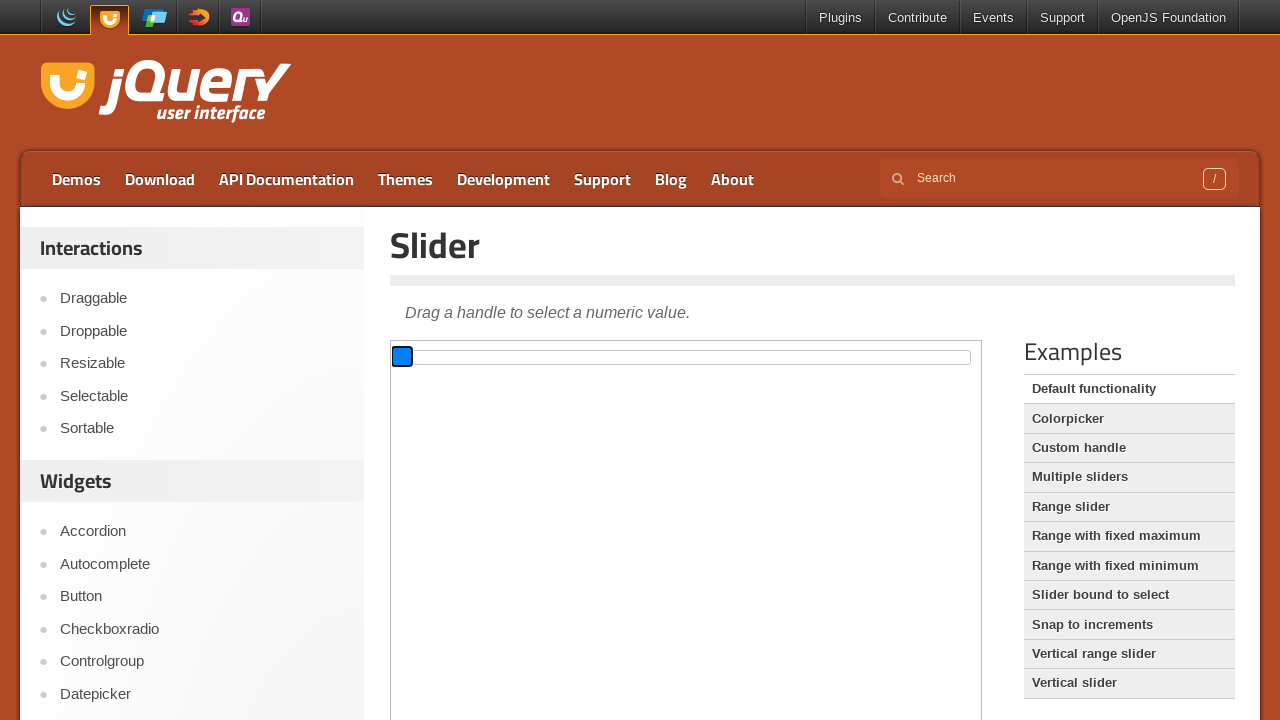

Dragged slider handle 100 pixels to the right at (502, 357)
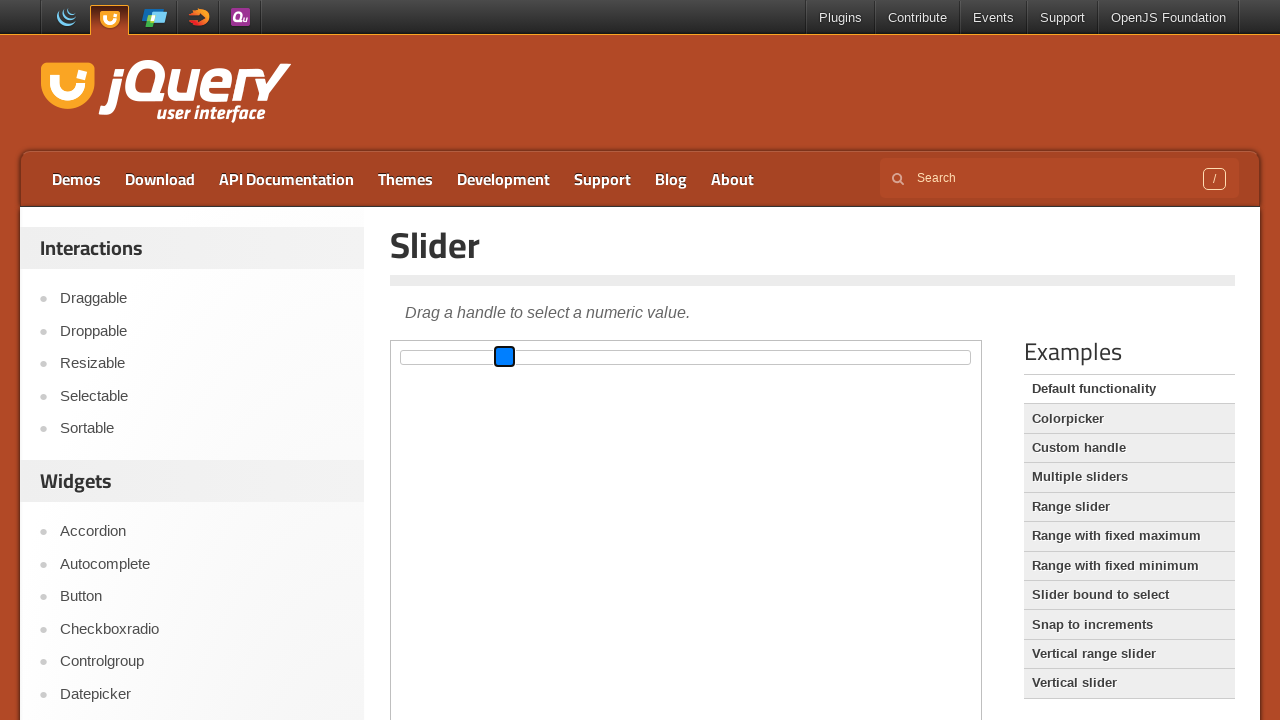

Released mouse button to complete slider drag at (502, 357)
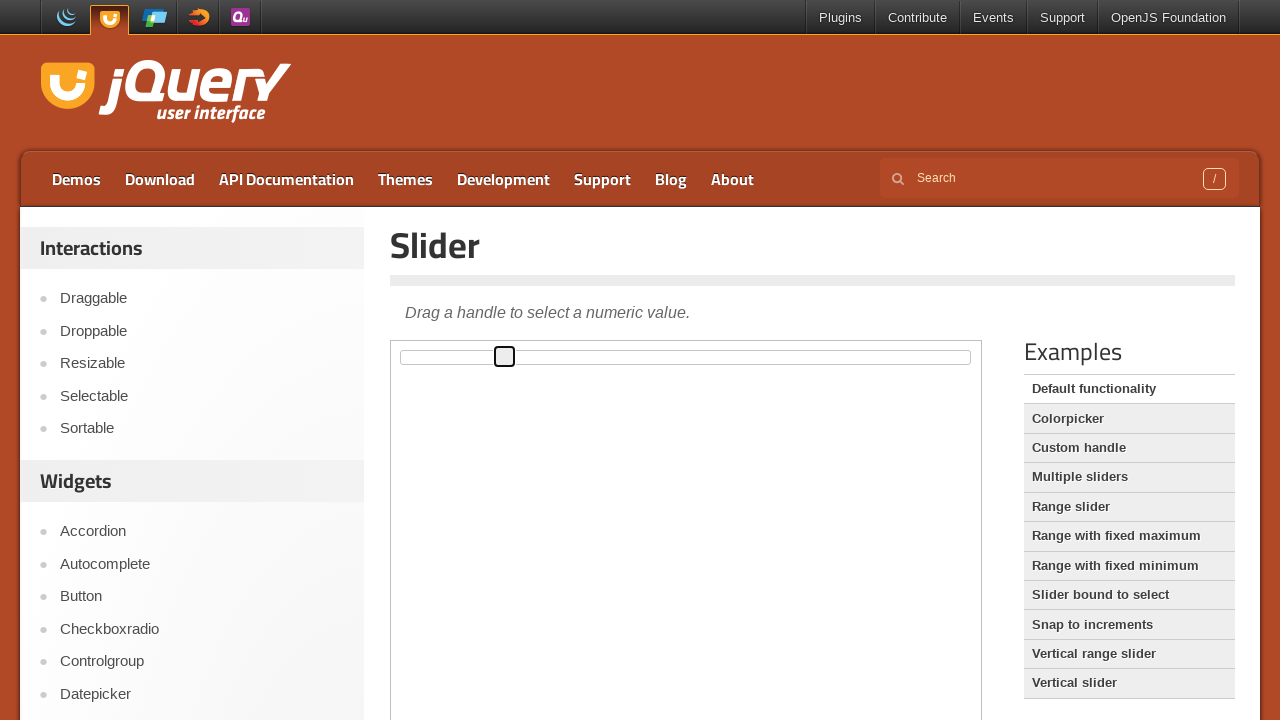

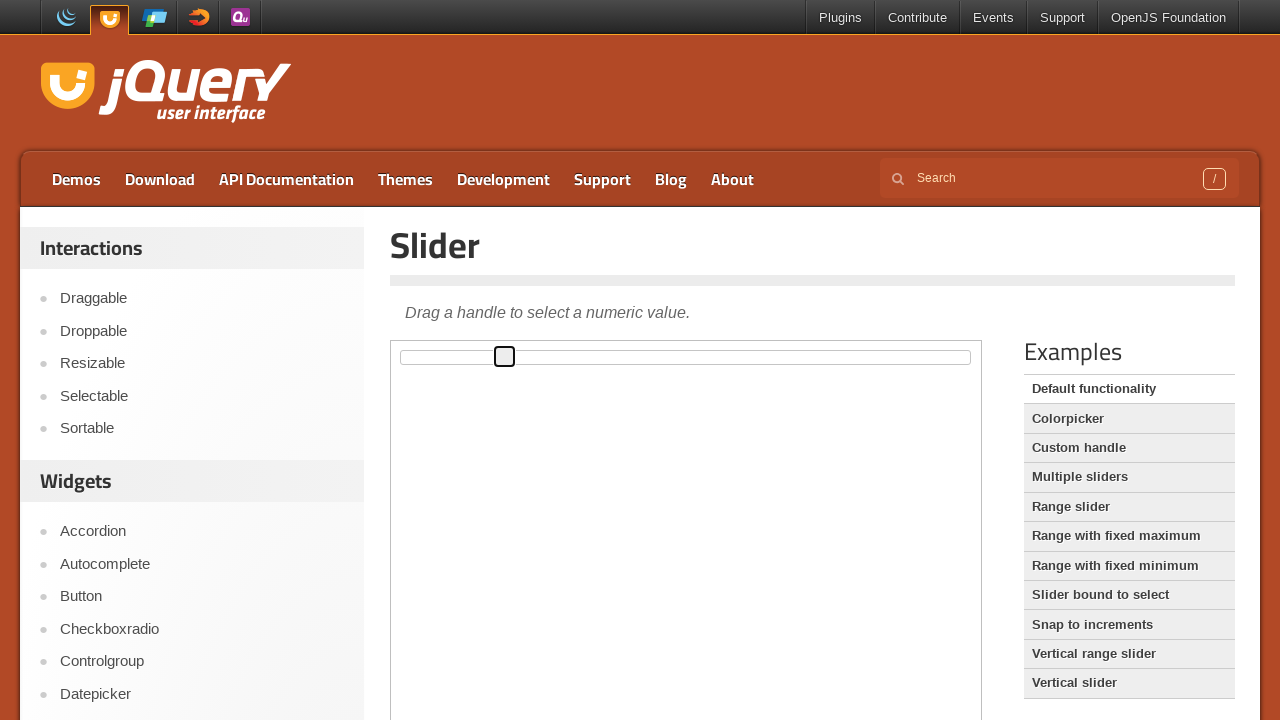